Tests that edits are saved when the input loses focus (blur event)

Starting URL: https://demo.playwright.dev/todomvc

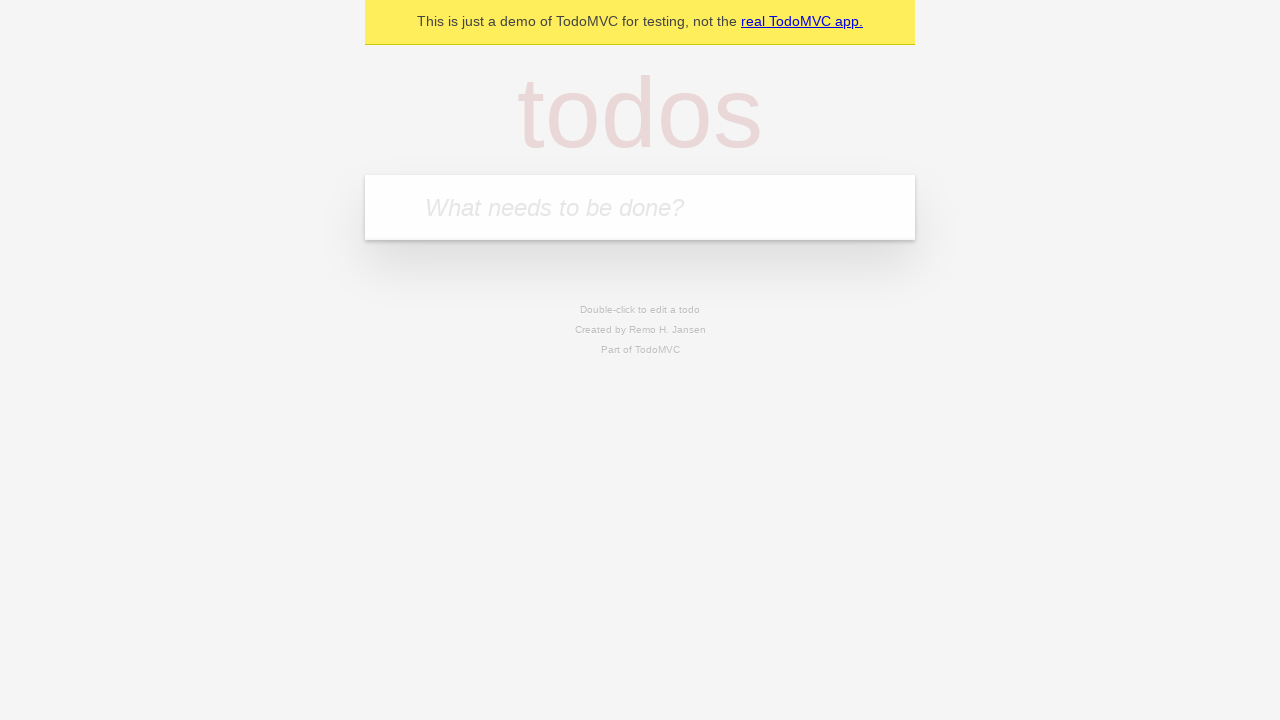

Filled todo input with 'buy some cheese' on internal:attr=[placeholder="What needs to be done?"i]
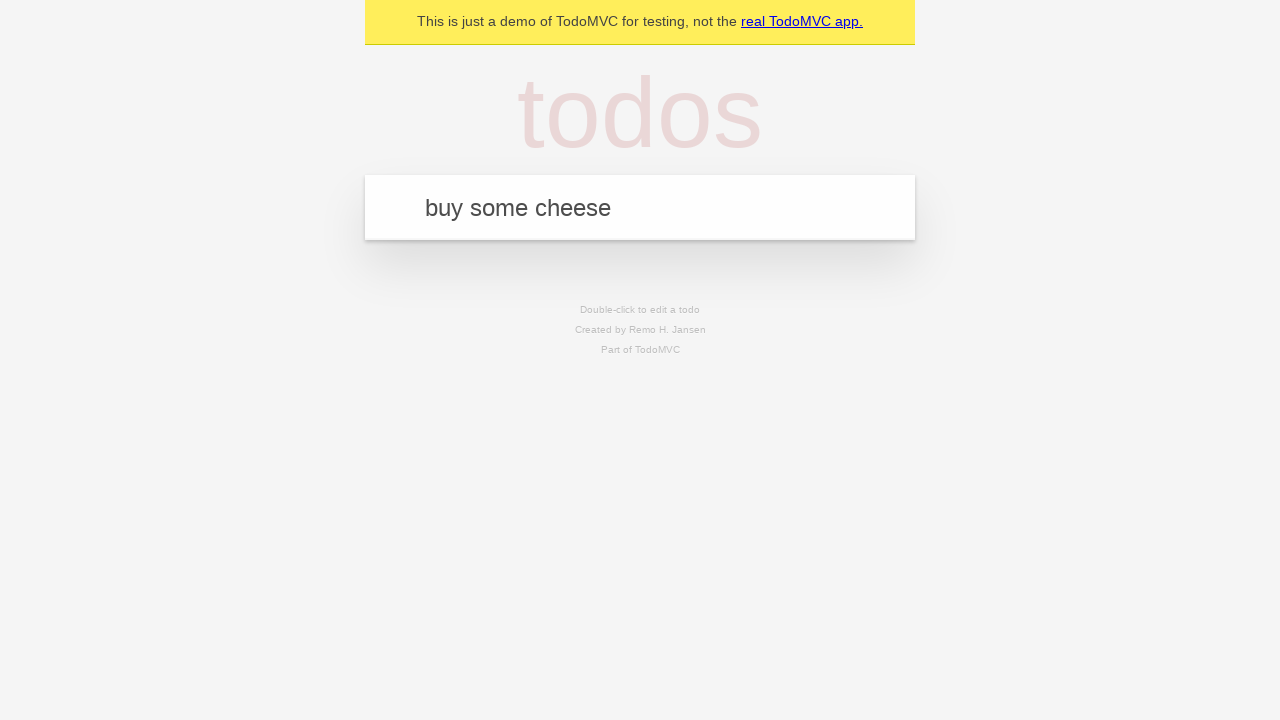

Pressed Enter to create todo 'buy some cheese' on internal:attr=[placeholder="What needs to be done?"i]
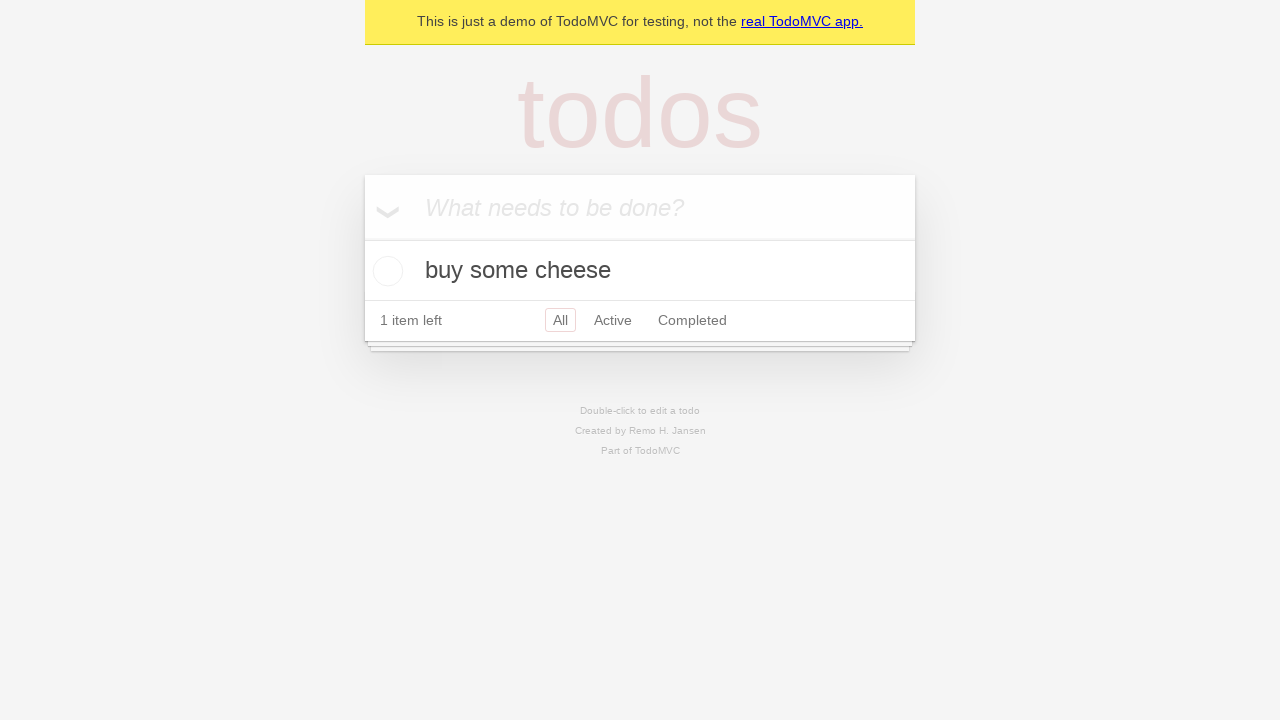

Filled todo input with 'feed the cat' on internal:attr=[placeholder="What needs to be done?"i]
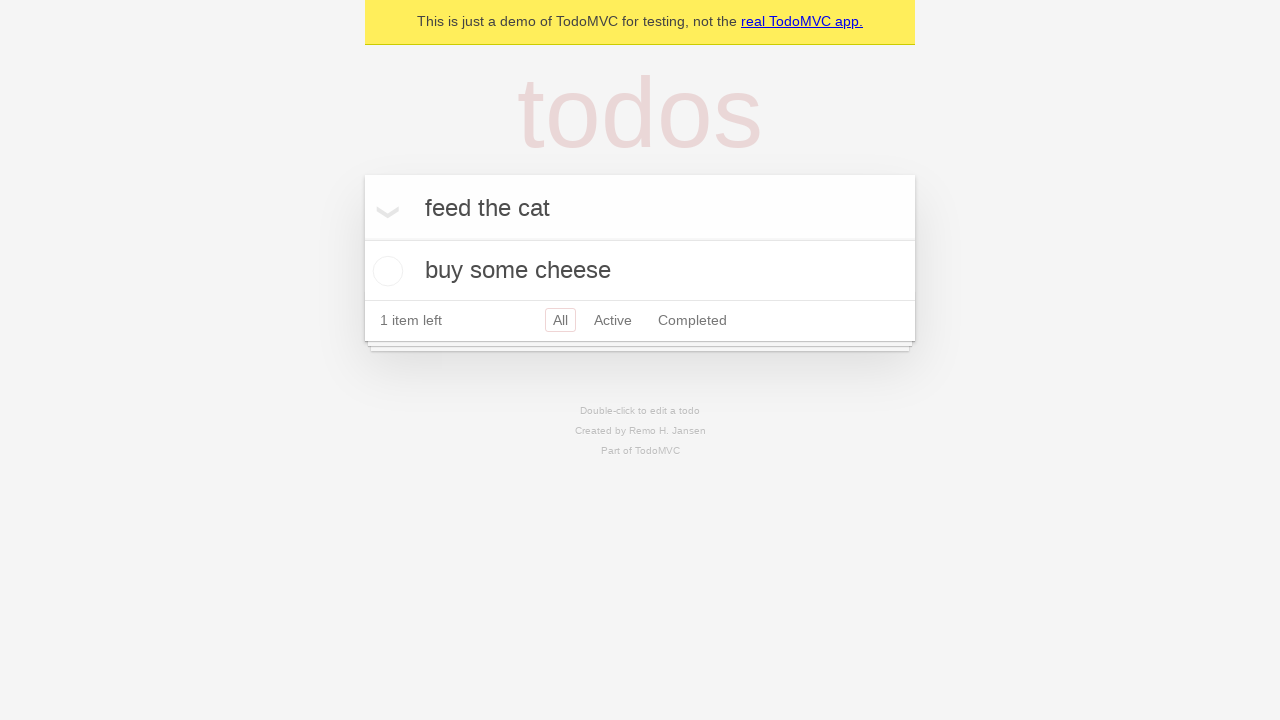

Pressed Enter to create todo 'feed the cat' on internal:attr=[placeholder="What needs to be done?"i]
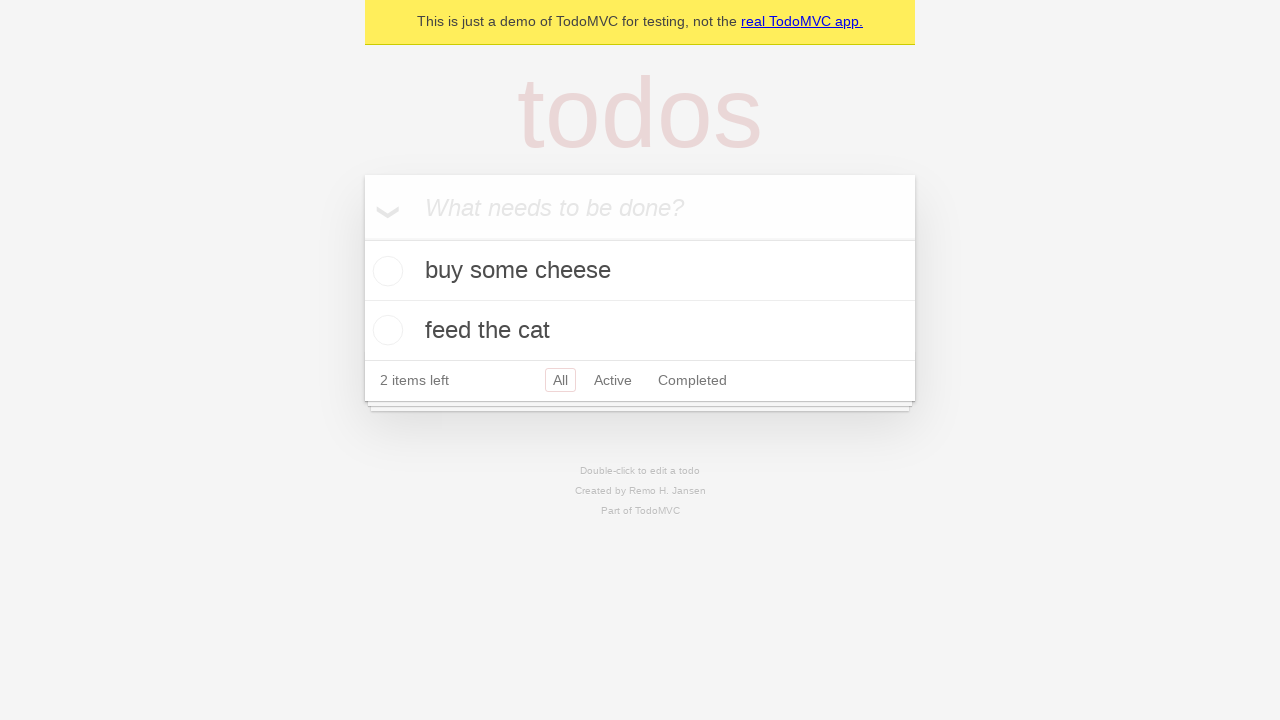

Filled todo input with 'book a doctors appointment' on internal:attr=[placeholder="What needs to be done?"i]
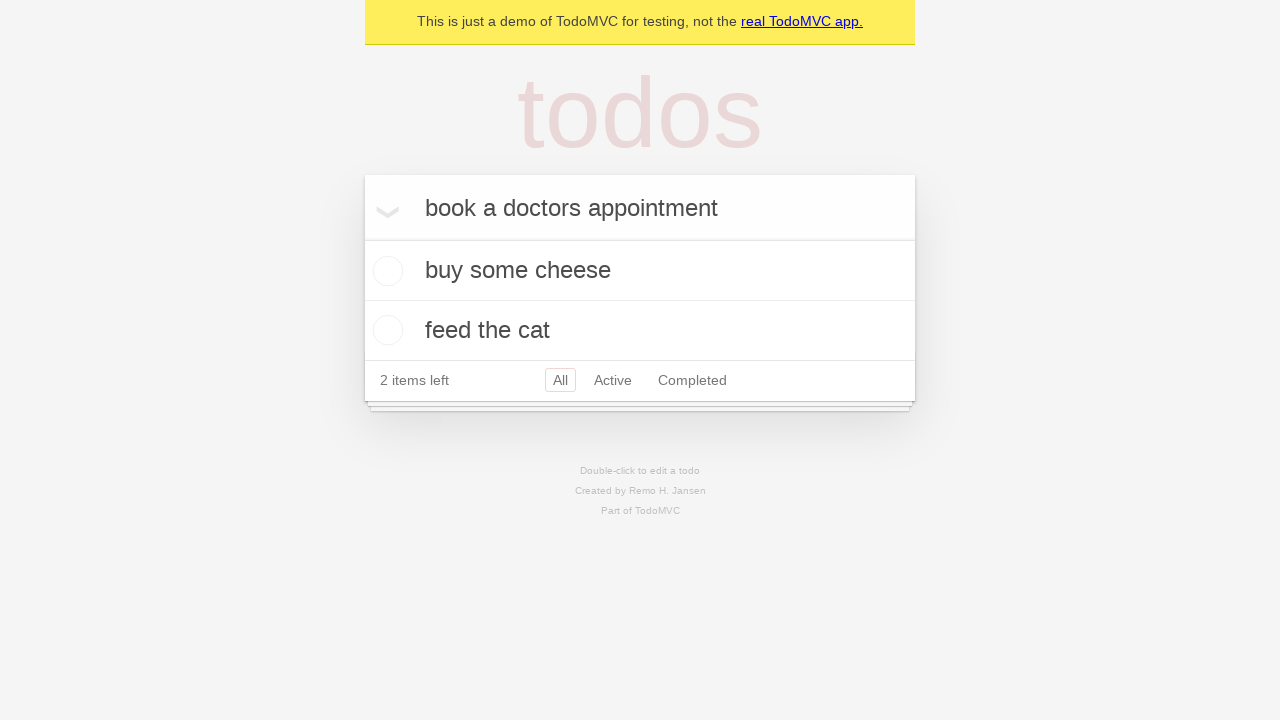

Pressed Enter to create todo 'book a doctors appointment' on internal:attr=[placeholder="What needs to be done?"i]
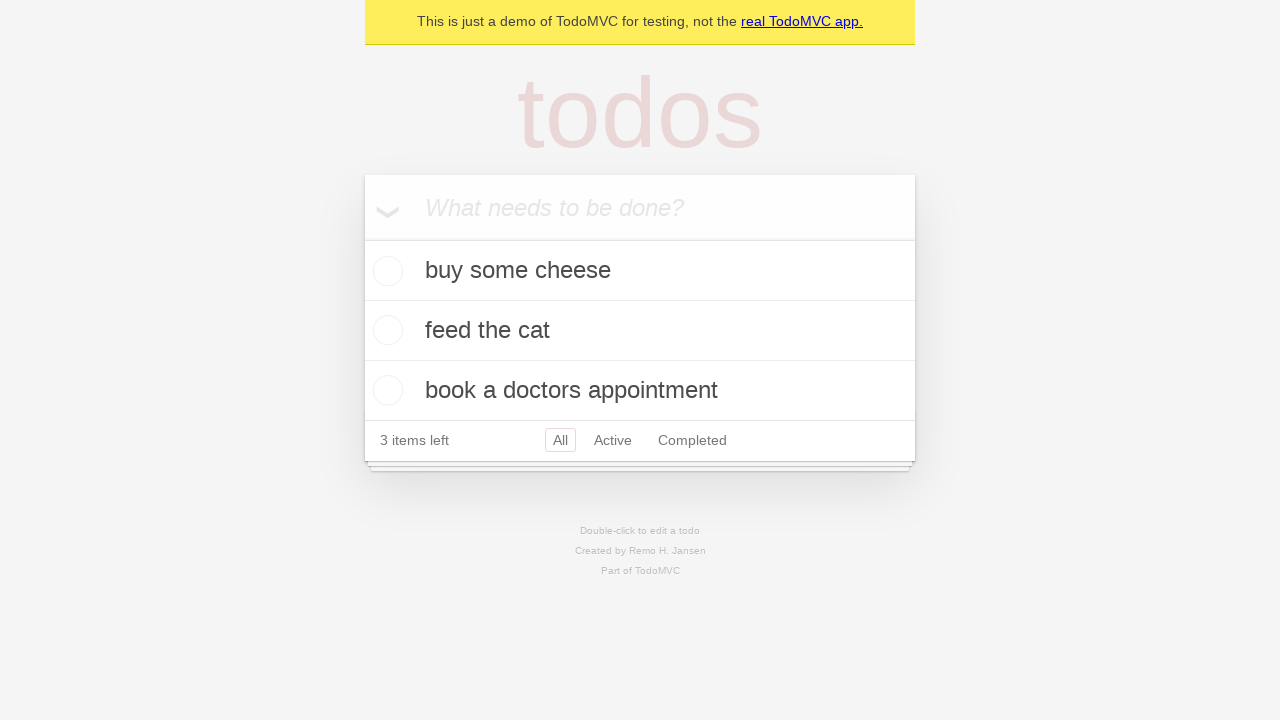

Double-clicked second todo item to enter edit mode at (640, 331) on internal:testid=[data-testid="todo-item"s] >> nth=1
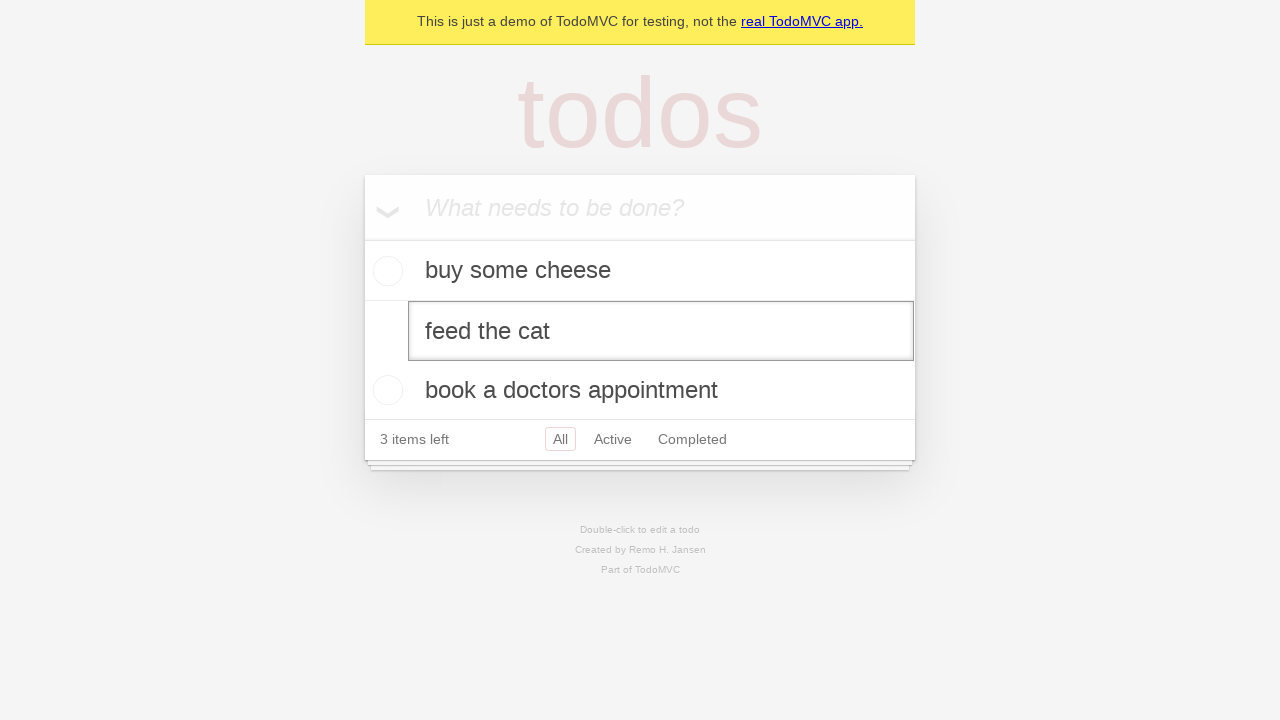

Filled edit textbox with 'buy some sausages' on internal:testid=[data-testid="todo-item"s] >> nth=1 >> internal:role=textbox[nam
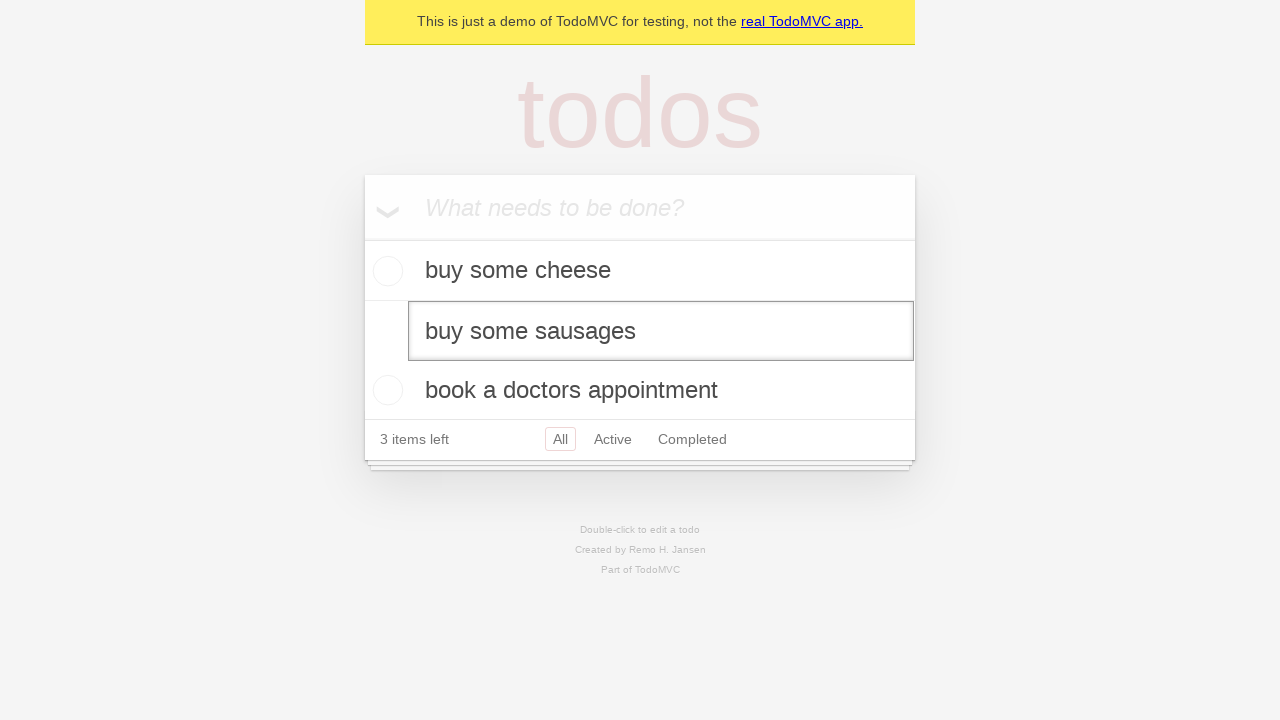

Dispatched blur event to save edited todo
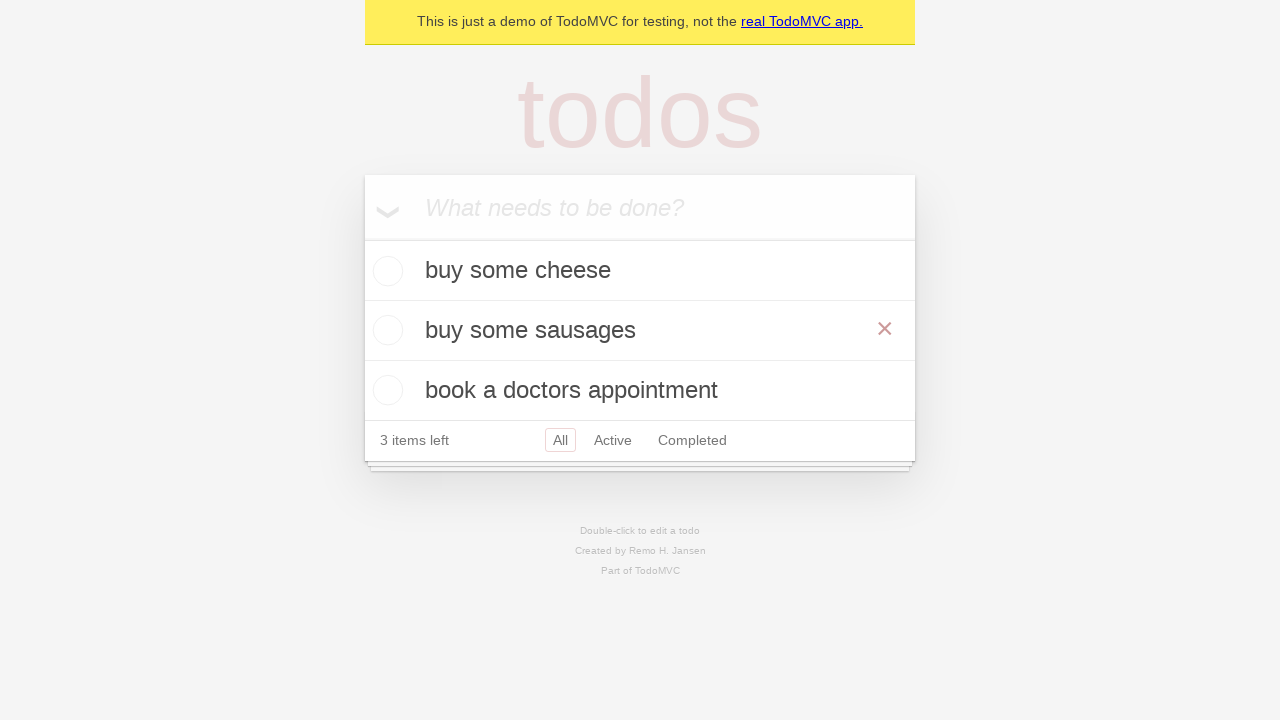

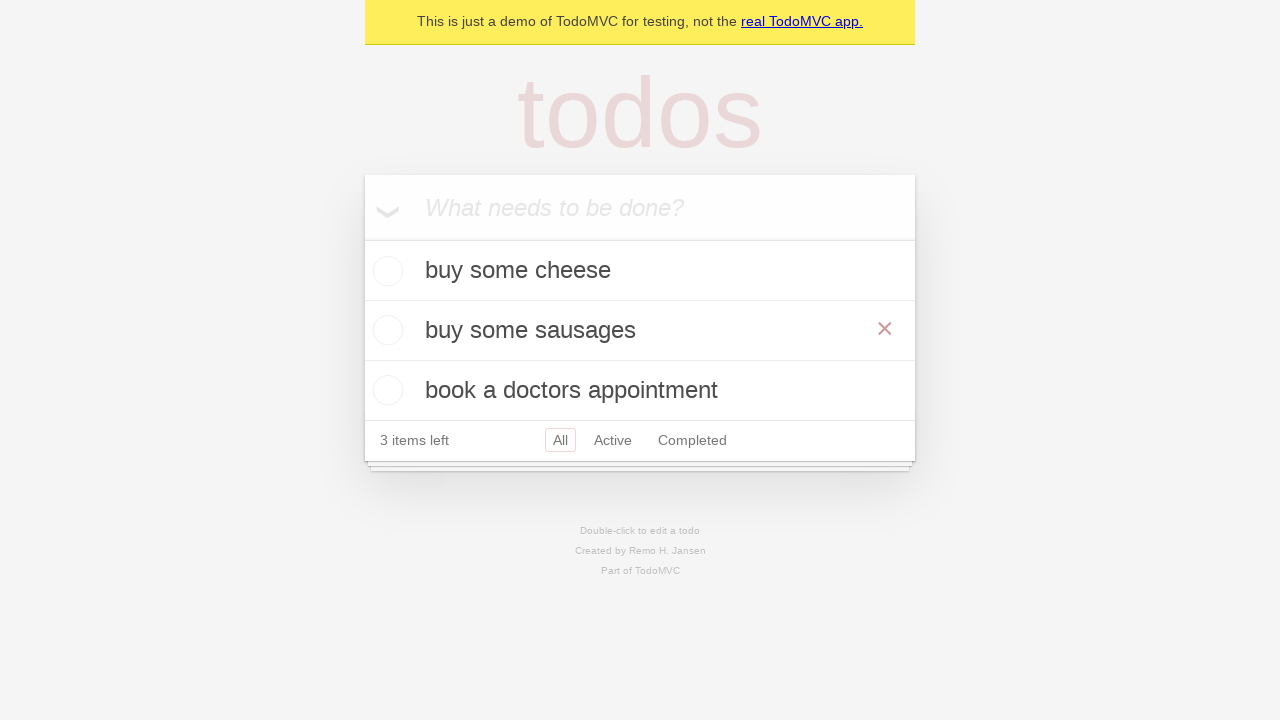